Tests selecting a skill from the dropdown in a registration form.

Starting URL: https://demo.automationtesting.in/Register.html

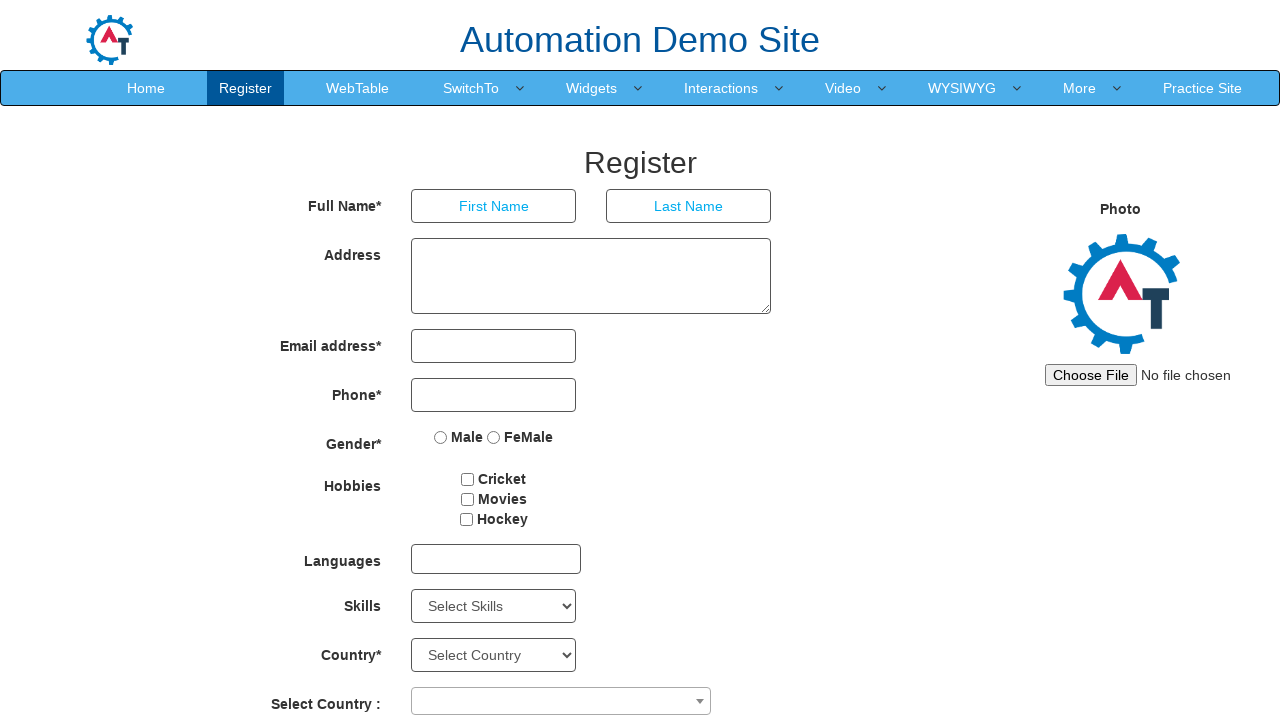

Navigated to registration form page
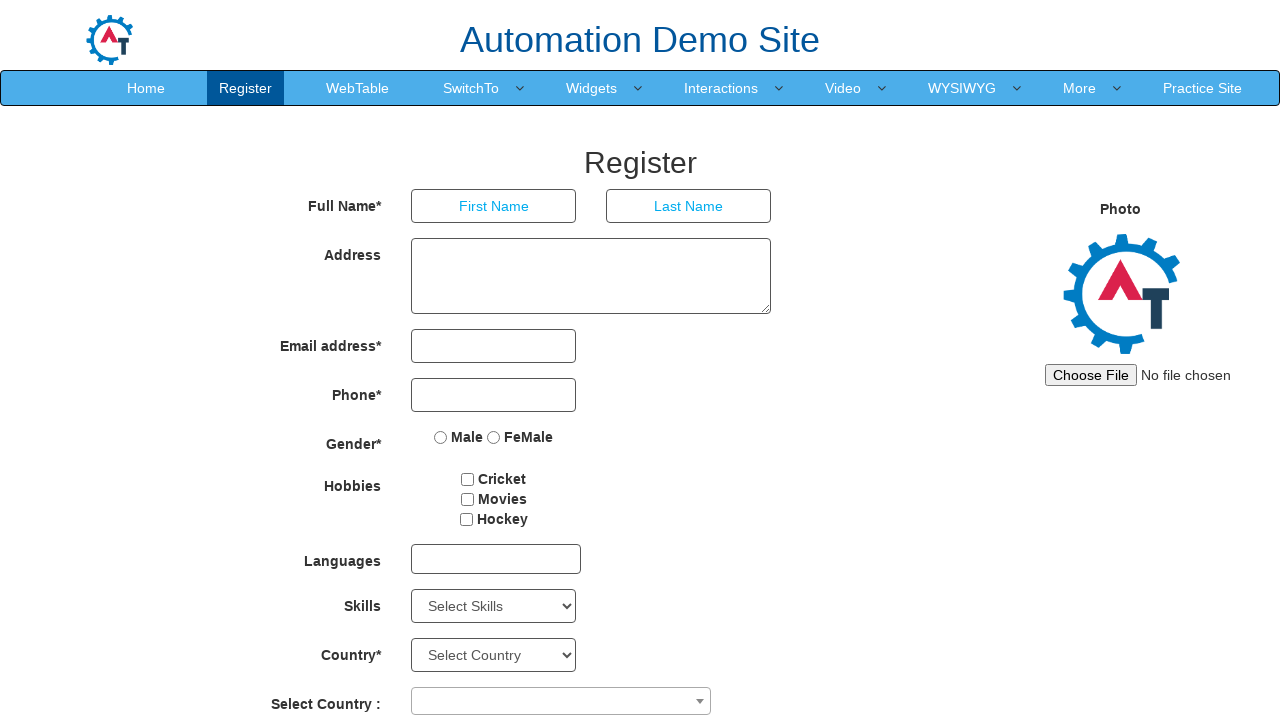

Selected 'Python' from the Skills dropdown on xpath=//*[@id="Skills"]
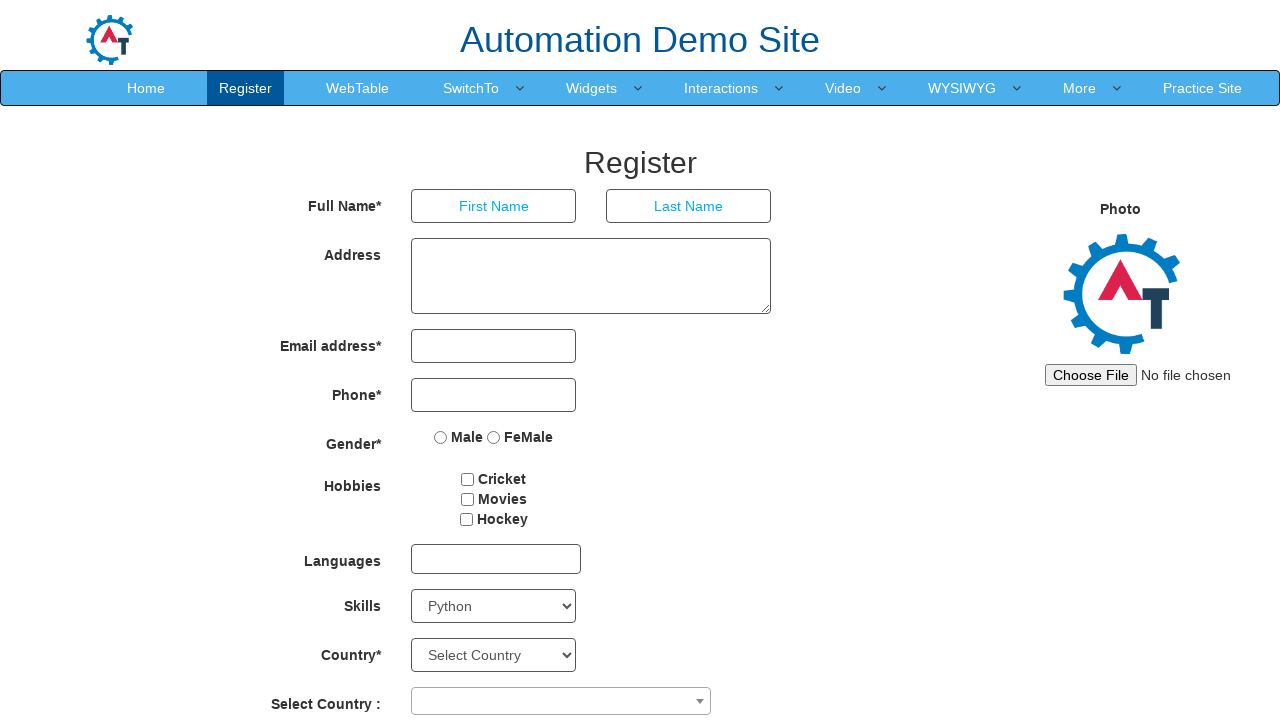

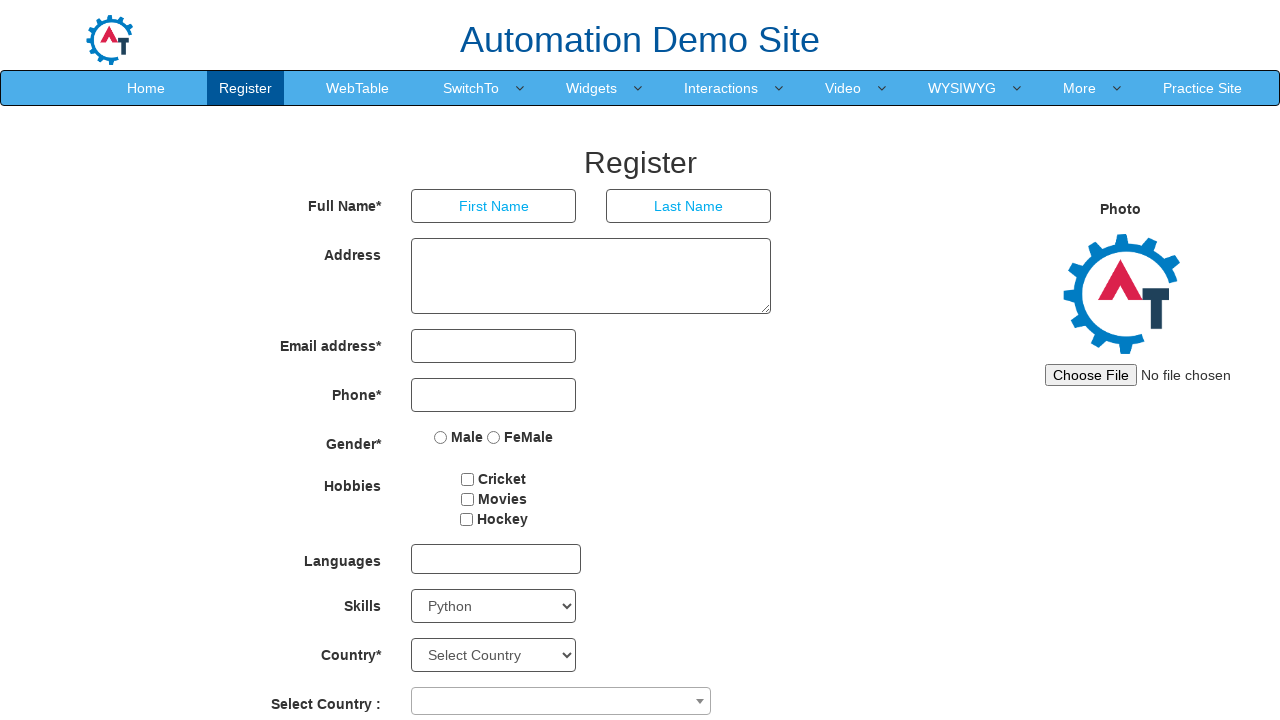